Tests handling a JavaScript prompt alert by clicking a button that triggers it and accepting with a text input value

Starting URL: https://practice.cydeo.com/javascript_alerts

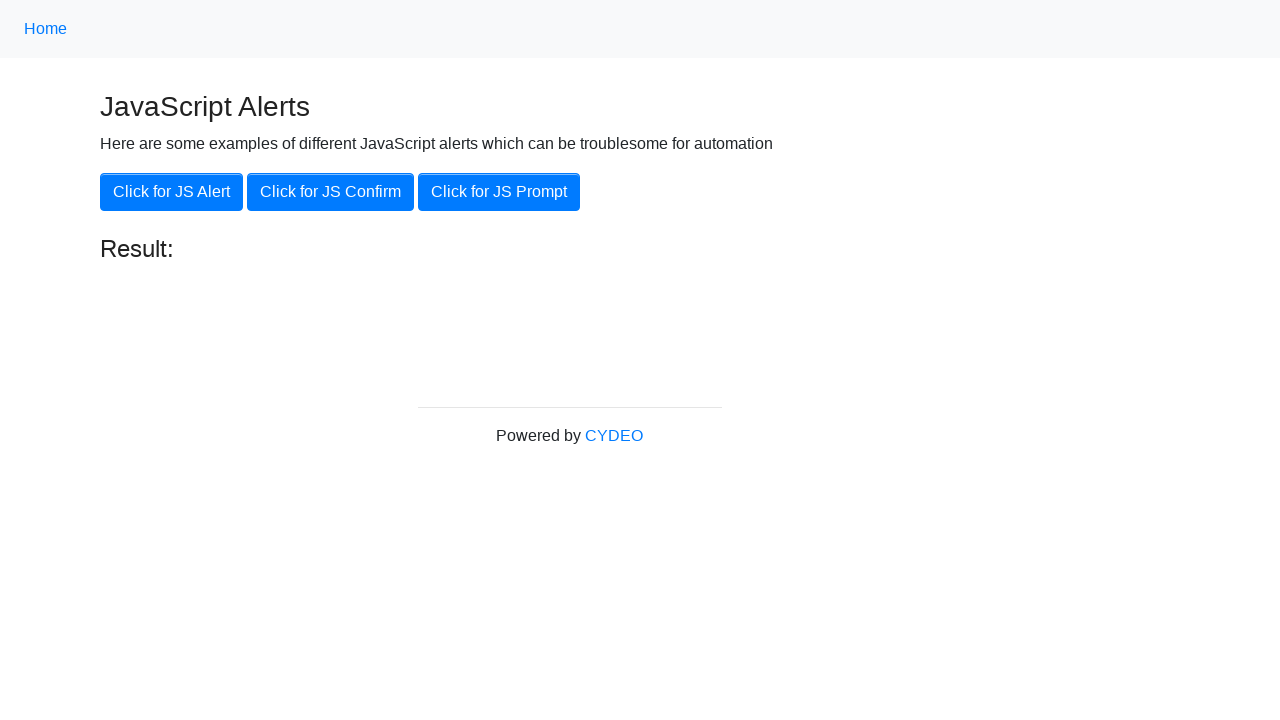

Set up dialog handler to accept prompt with 'CYDEO' text
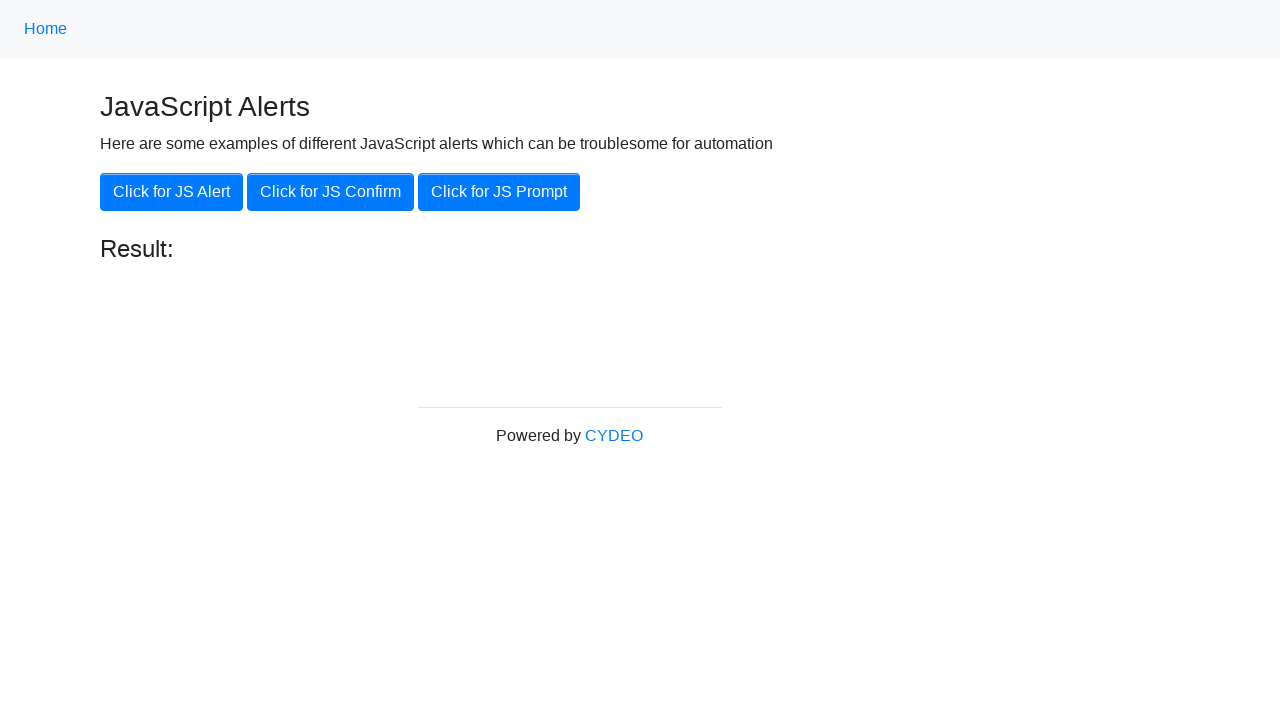

Clicked button to trigger JavaScript prompt alert at (499, 192) on xpath=//button[@onclick='jsPrompt()']
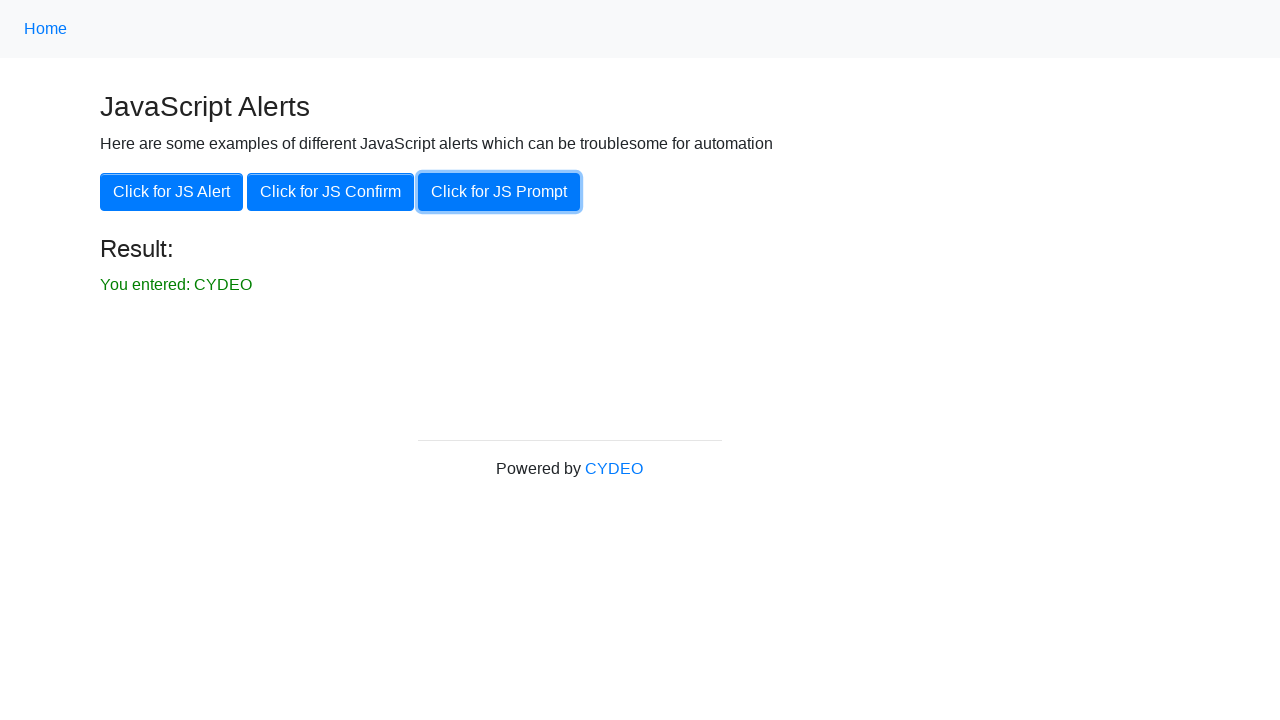

Waited 500ms for prompt dialog to be processed
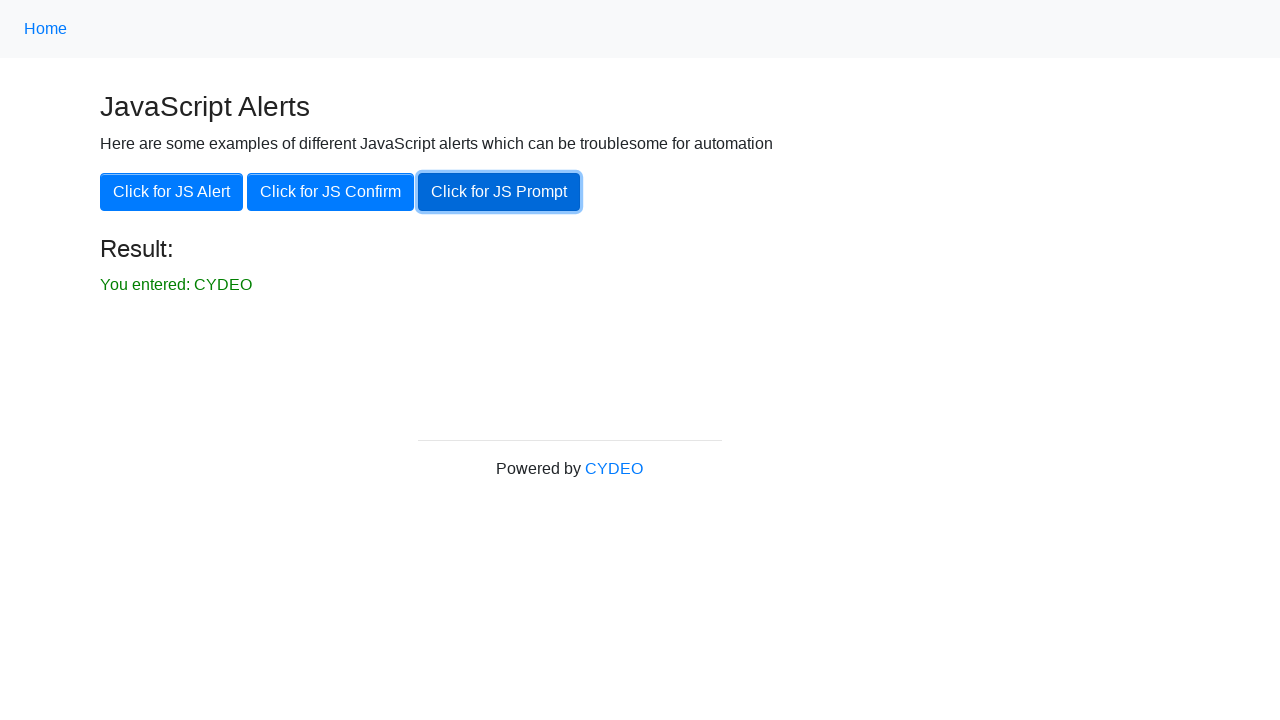

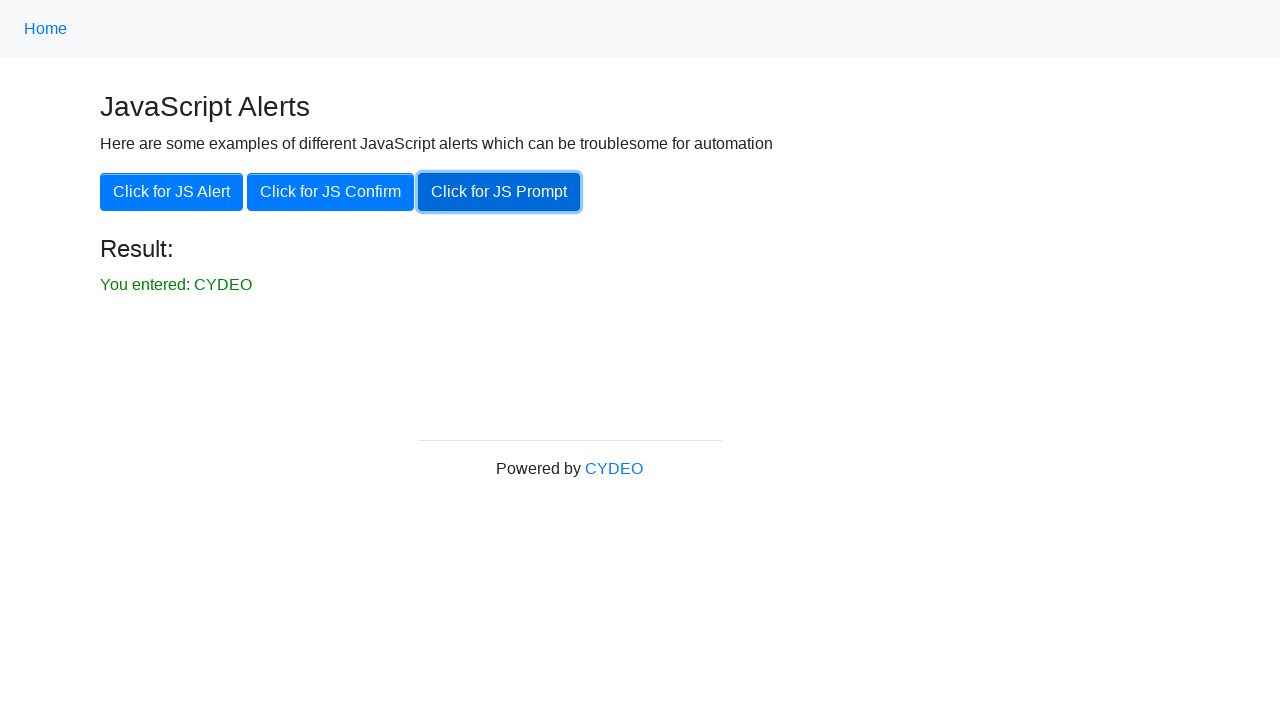